Tests dropdown selection by selecting an option using visible text

Starting URL: https://kristinek.github.io/site/examples/act

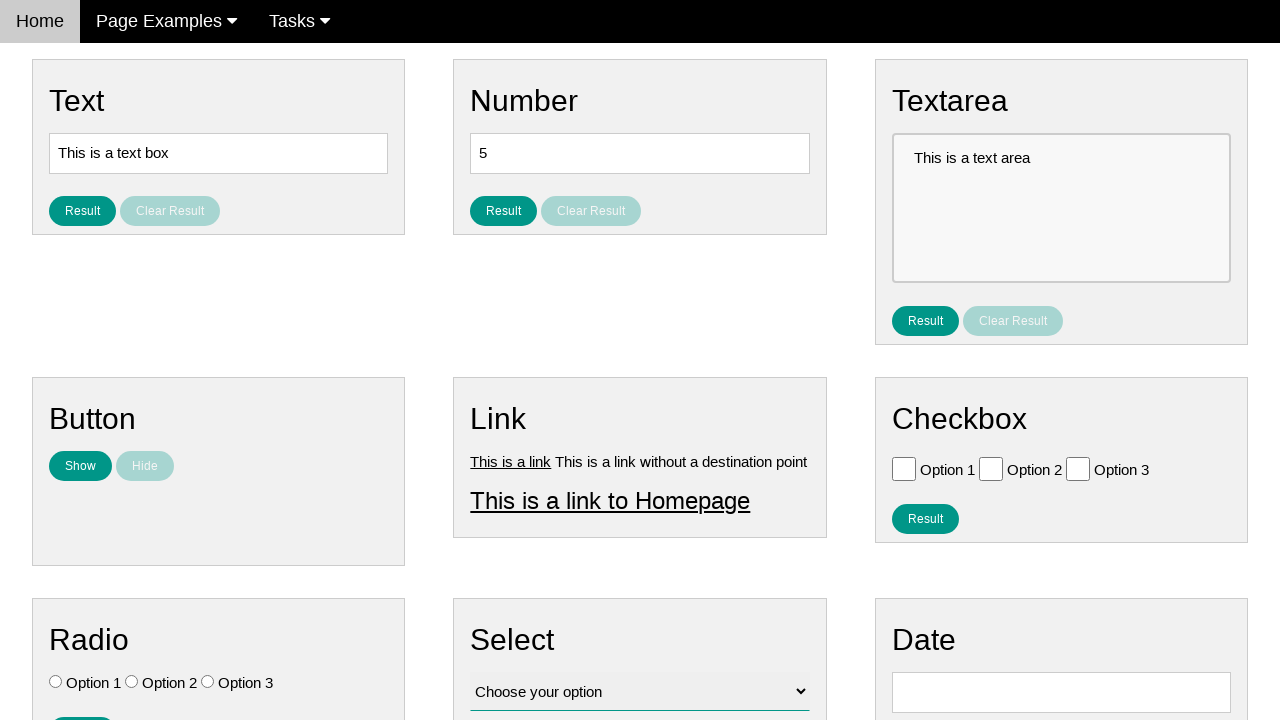

Navigated to dropdown selection test page
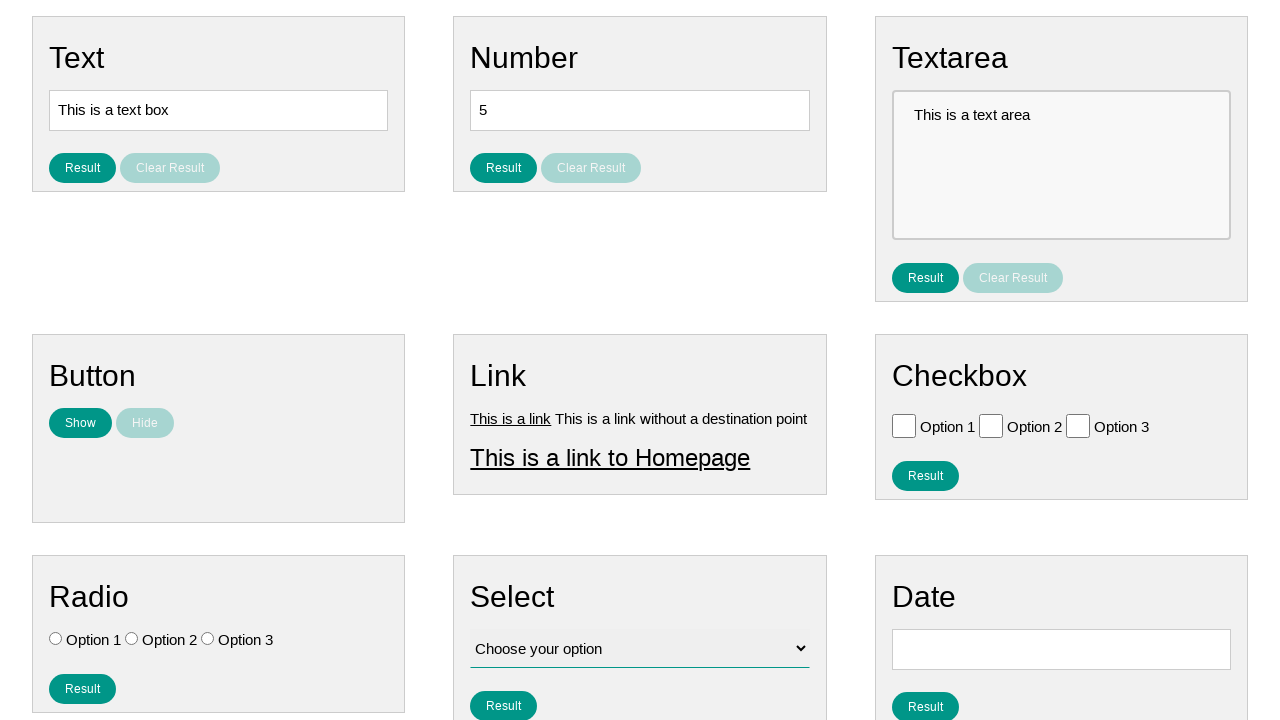

Selected 'Option 2' from dropdown by visible text on #vfb-12
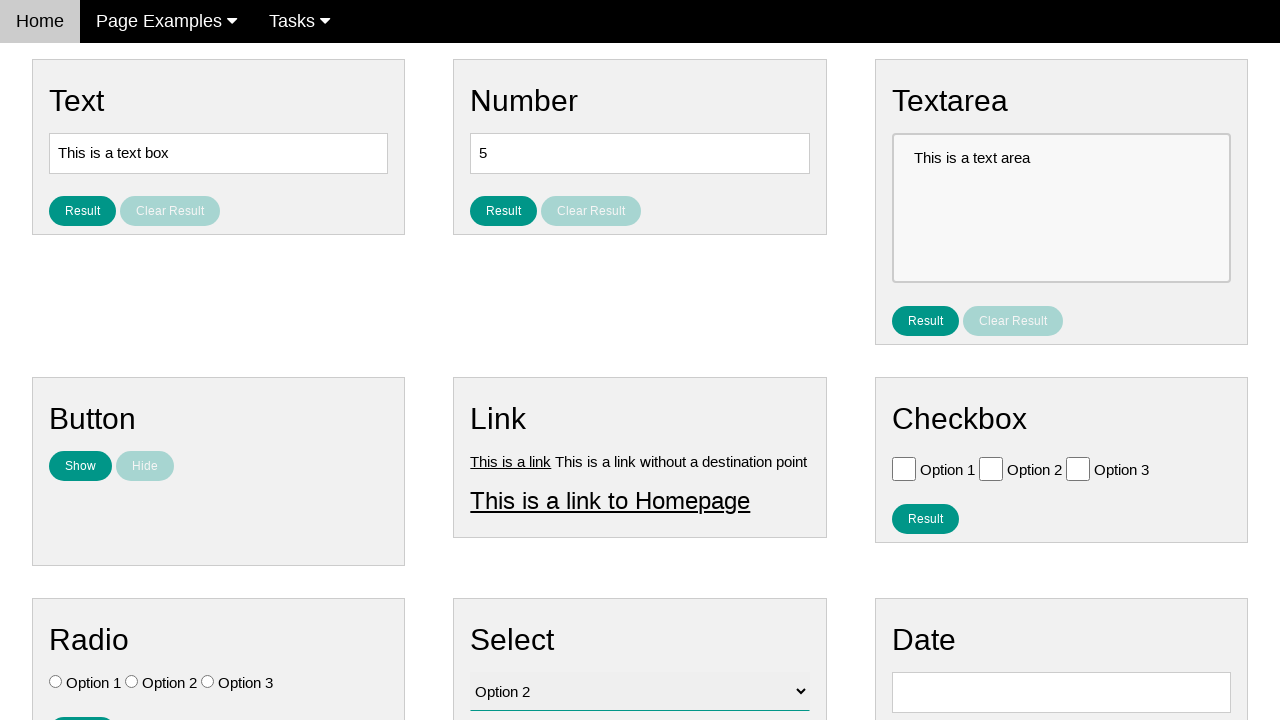

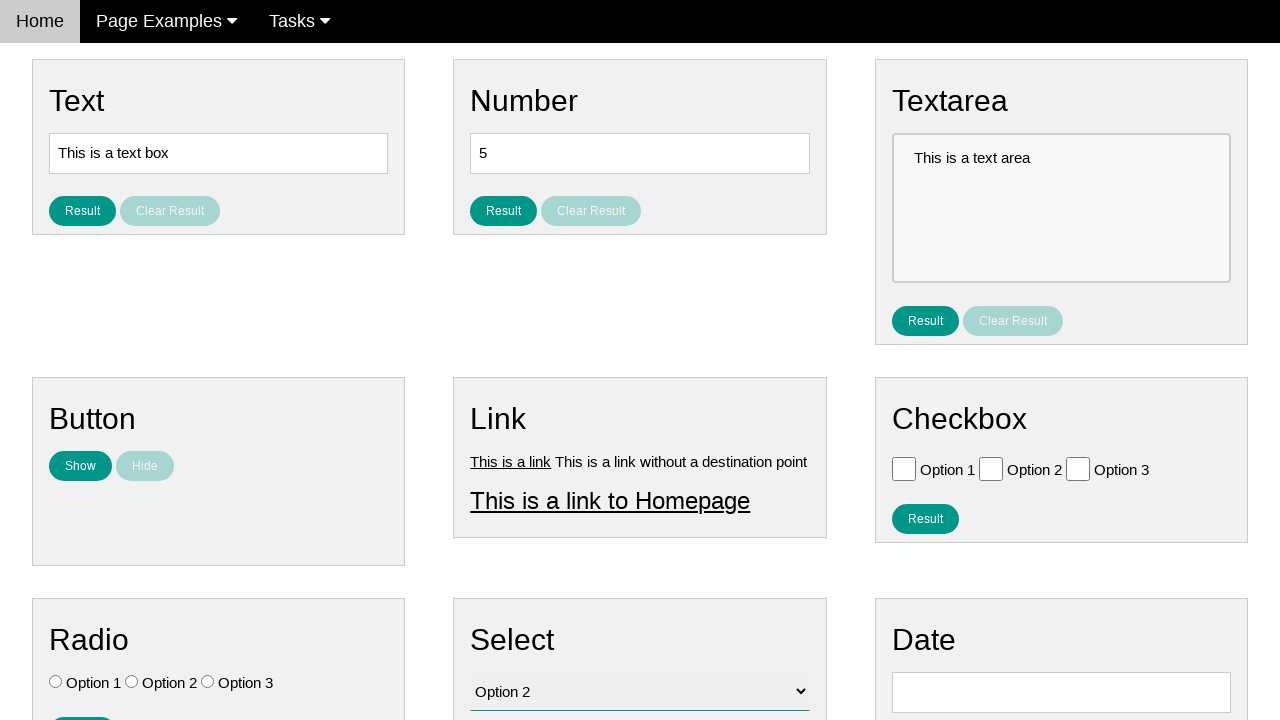